Basic browser launch test that navigates to Simplilearn homepage and verifies the page loads successfully

Starting URL: https://www.simplilearn.com/

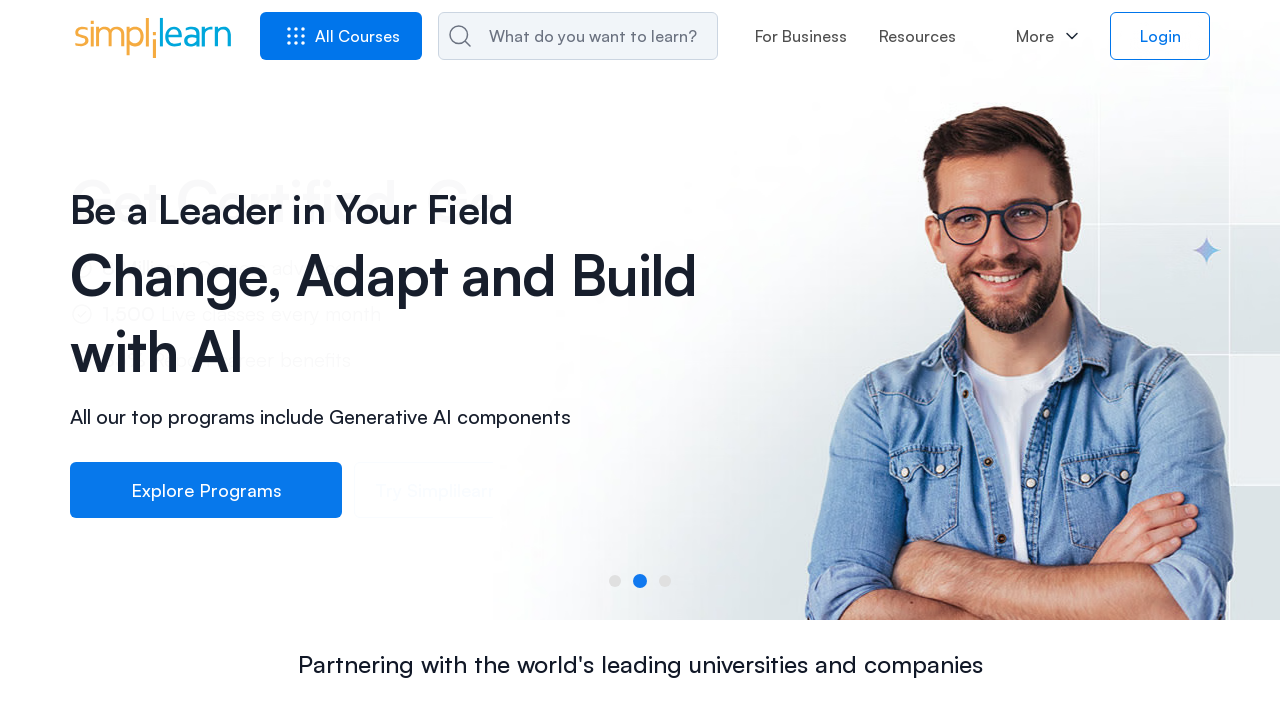

Page DOM content loaded
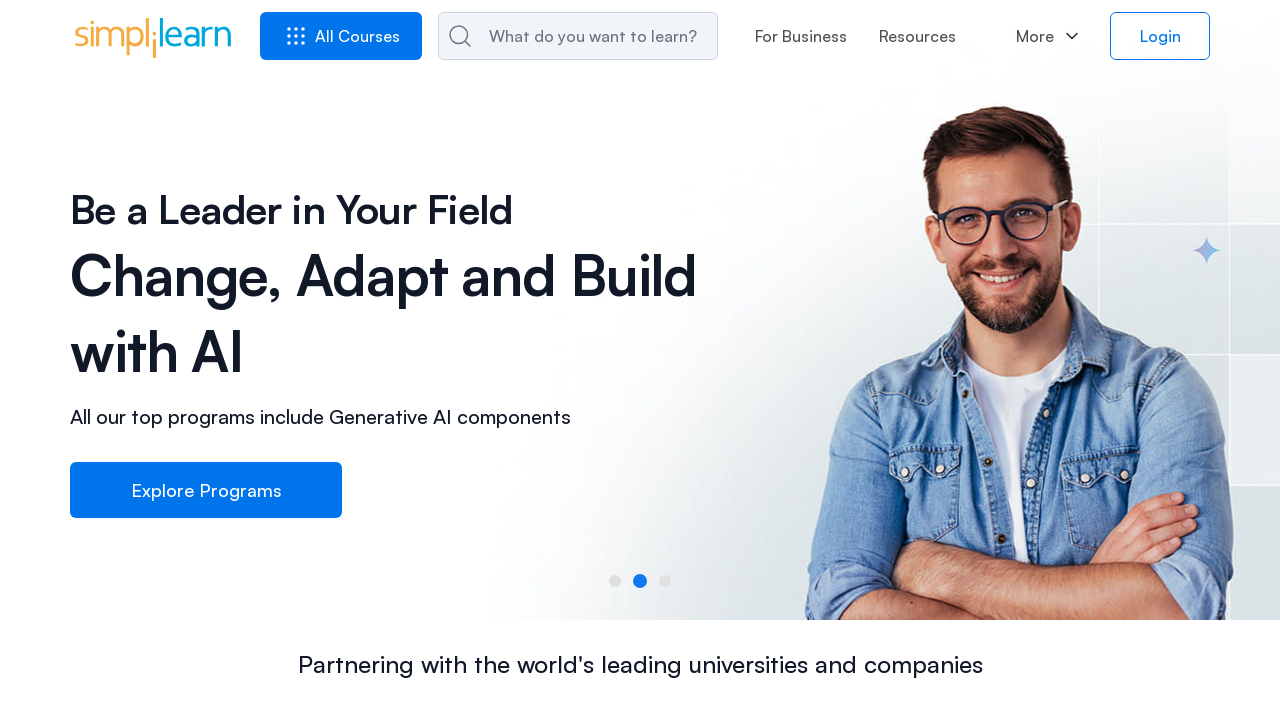

Body element visible - Simplilearn homepage loaded successfully
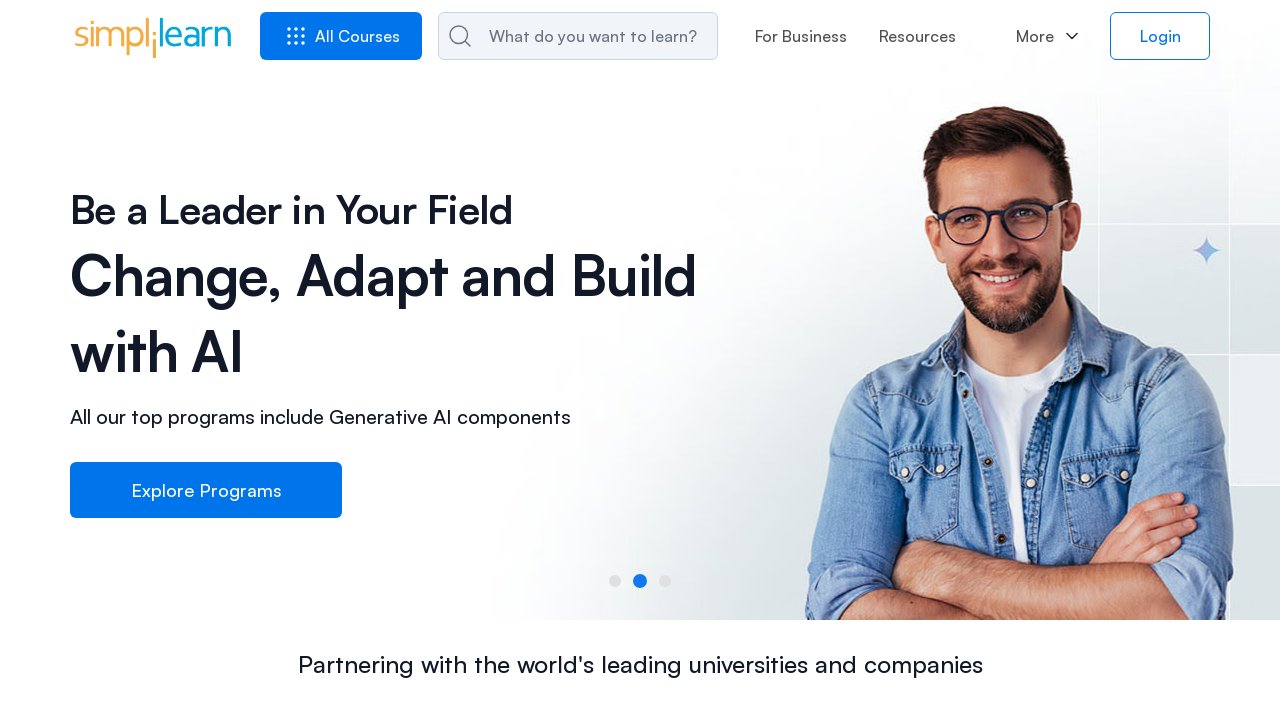

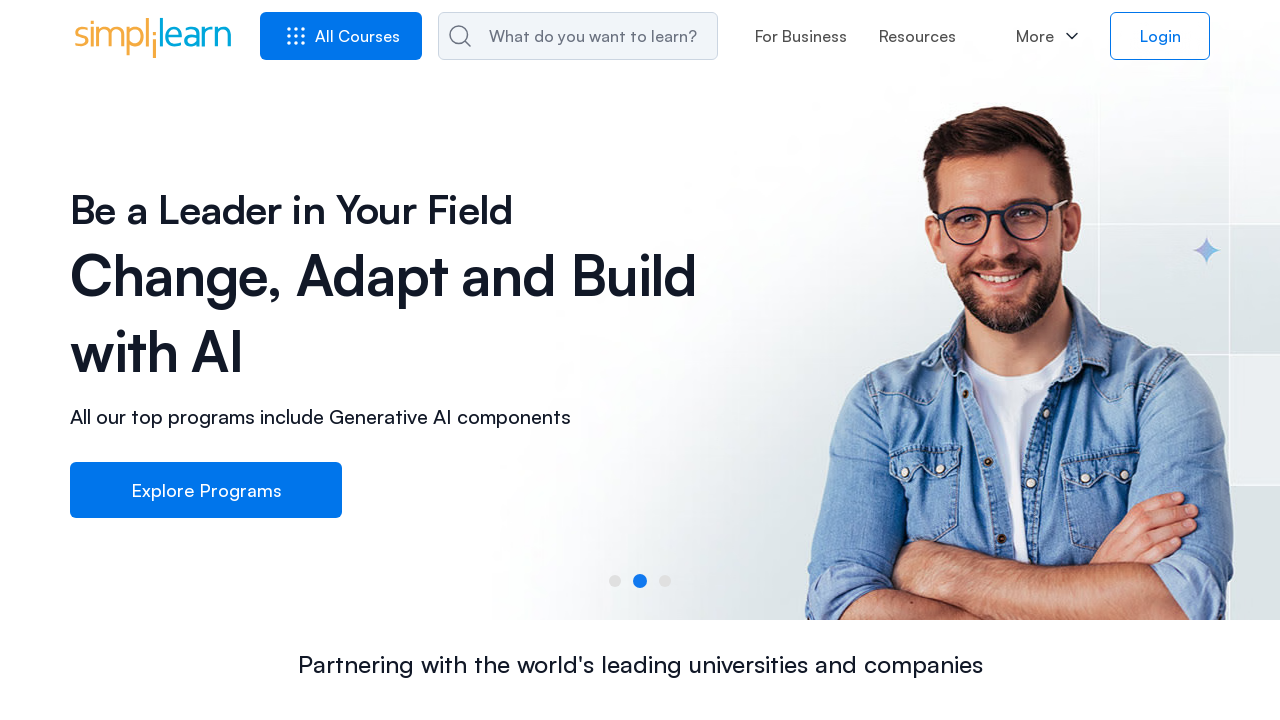